Tests menu hover functionality by hovering over nested menu items and clicking on a sub-sub menu item

Starting URL: https://demoqa.com/menu/

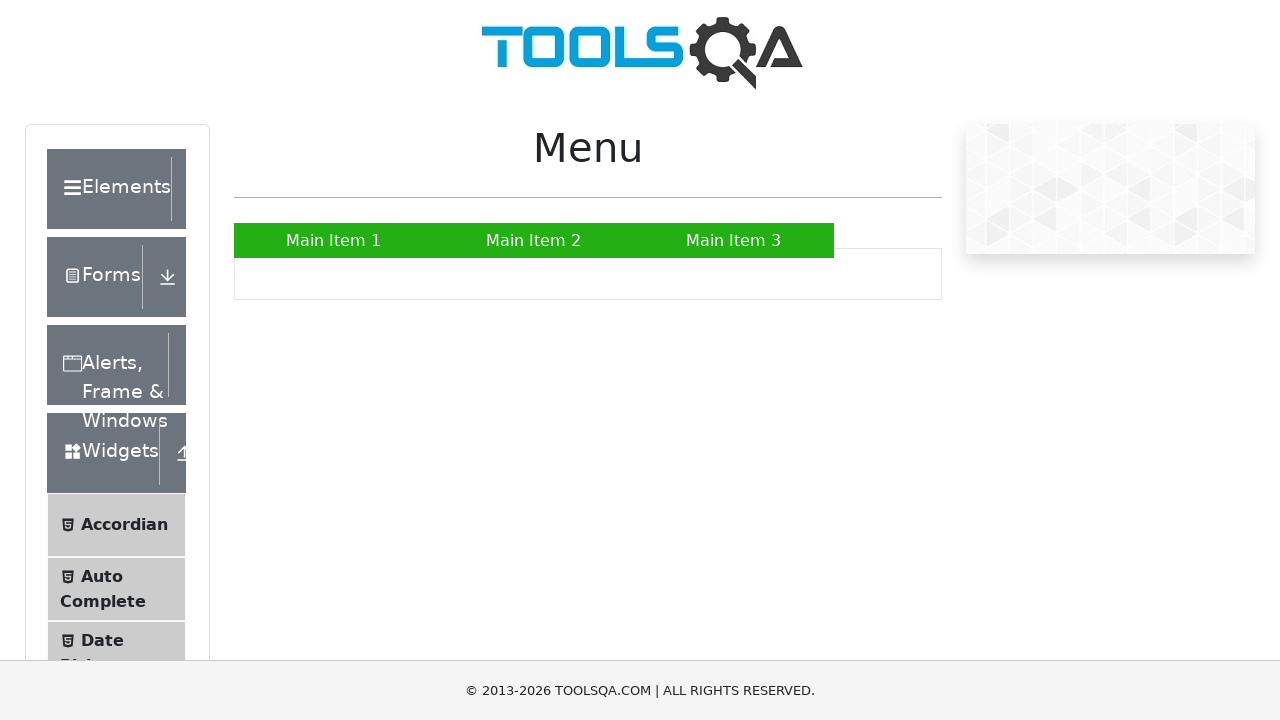

Hovered over Main Item 2 to reveal submenu at (534, 240) on xpath=//a[text()='Main Item 2']
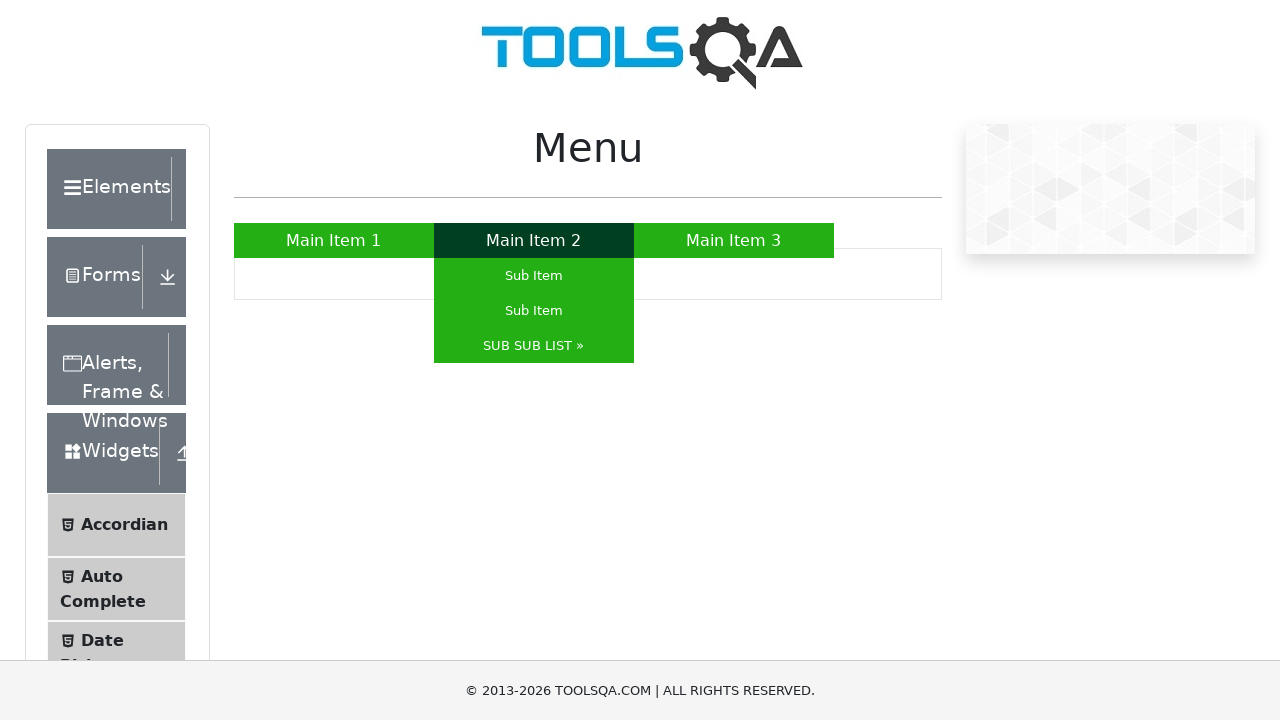

Hovered over SUB SUB LIST to reveal nested submenu at (534, 346) on xpath=//a[contains(text(),'SUB SUB LIST')]
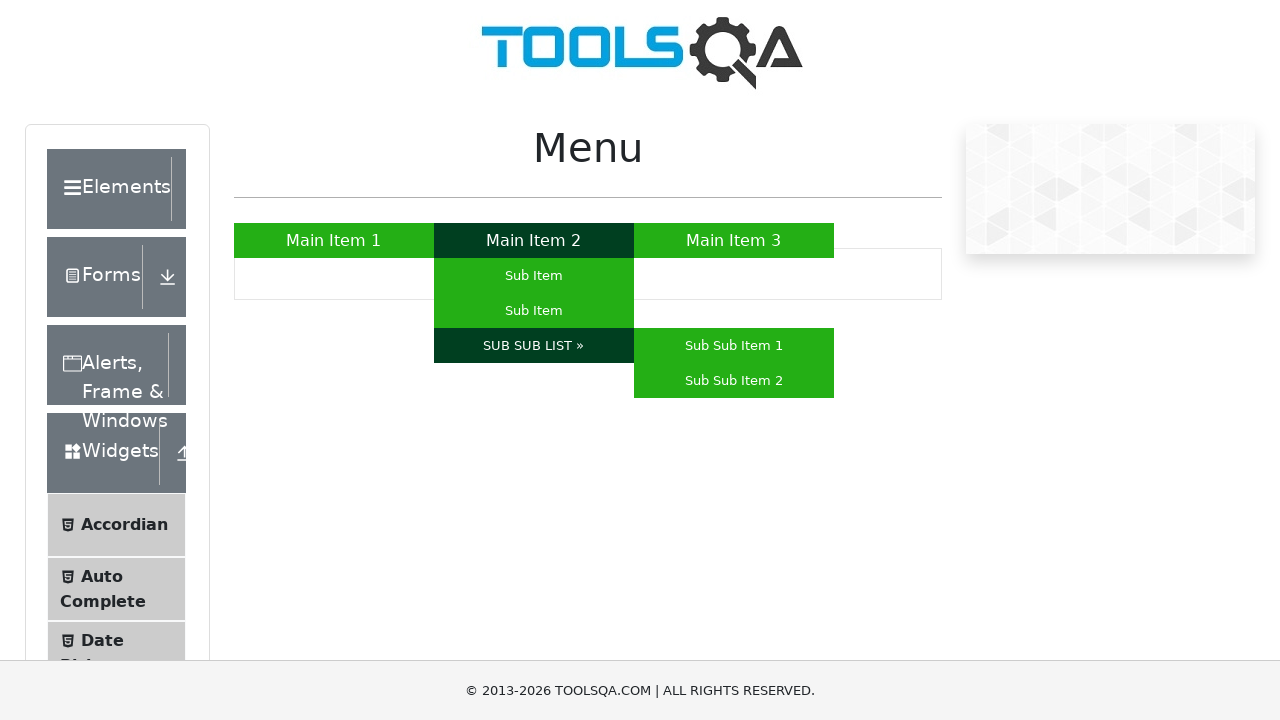

Clicked on Sub Sub Item 2 at (734, 380) on xpath=//a[text()='Sub Sub Item 2']
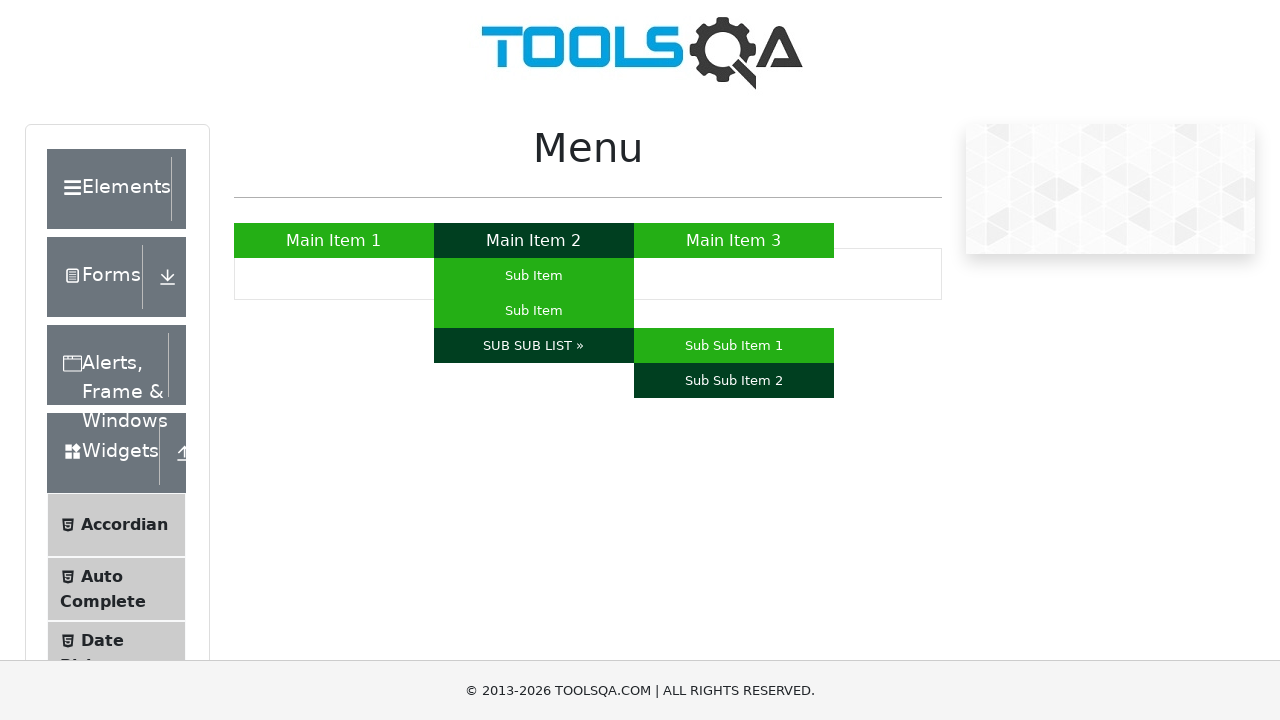

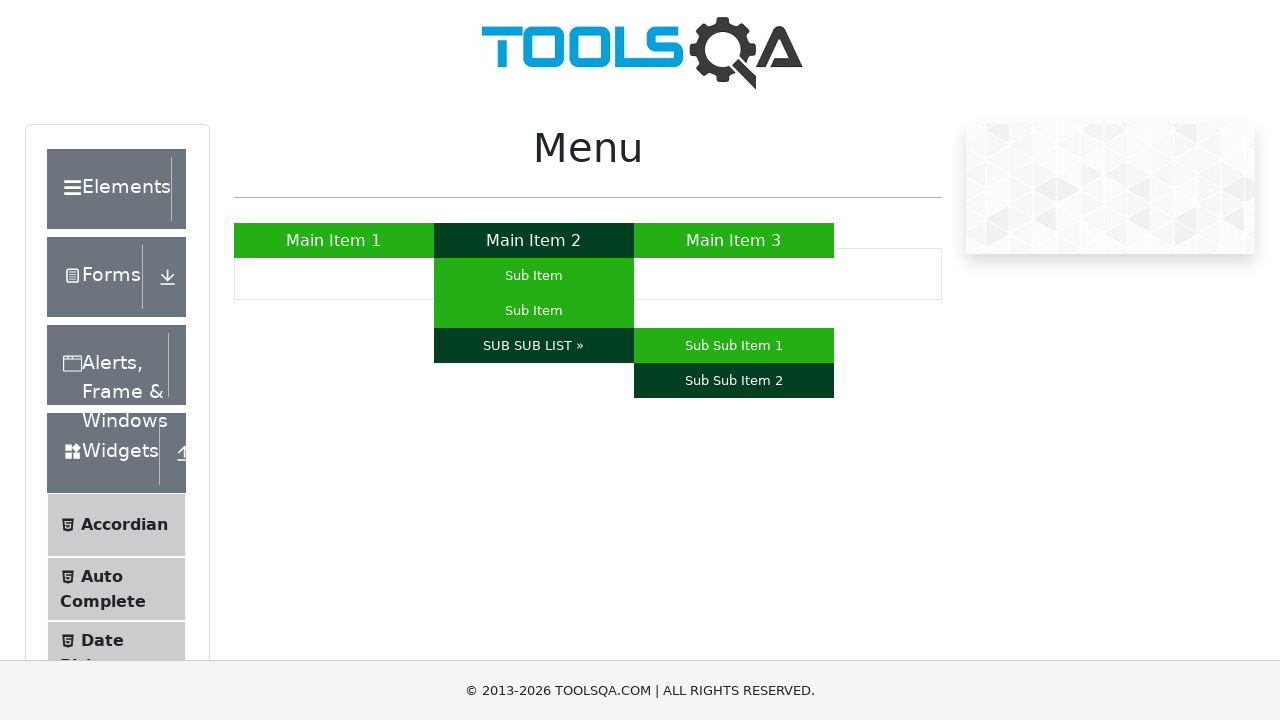